Tests UI element visibility toggling by clicking hide/show buttons, handles a confirmation dialog popup, and tests mouse hover functionality on an element.

Starting URL: https://rahulshettyacademy.com/AutomationPractice/

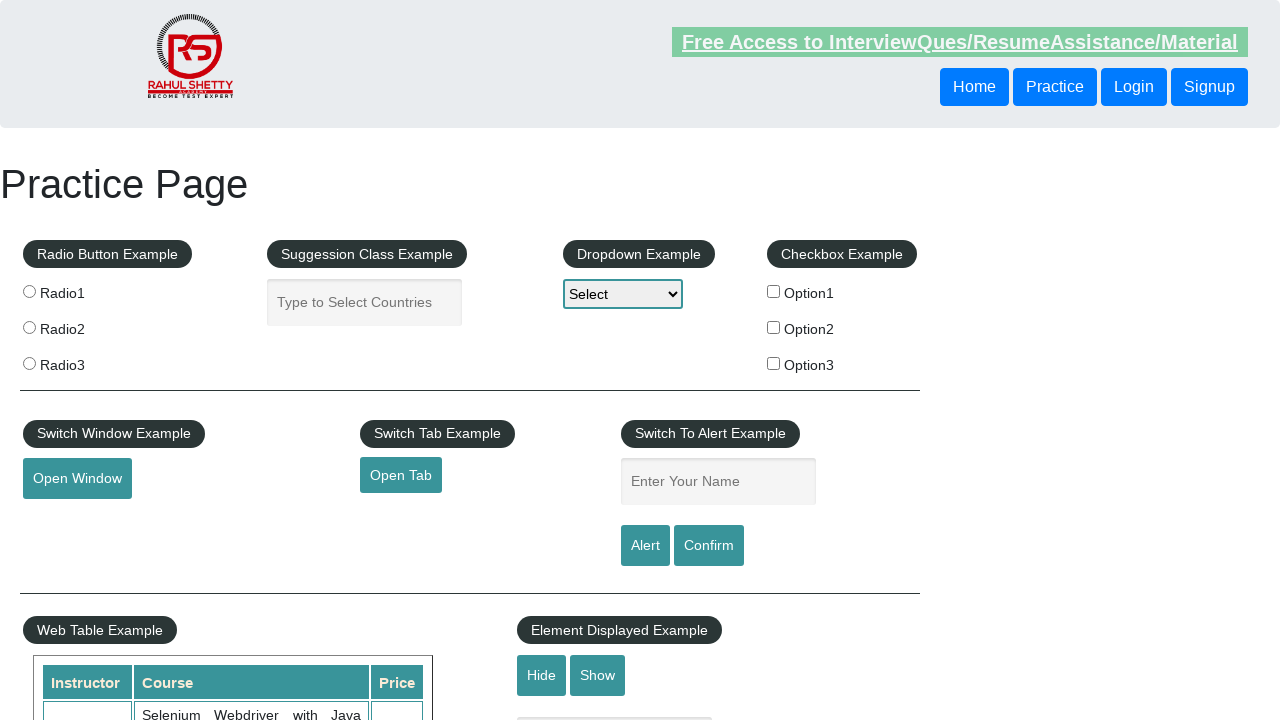

Verified text element is initially visible
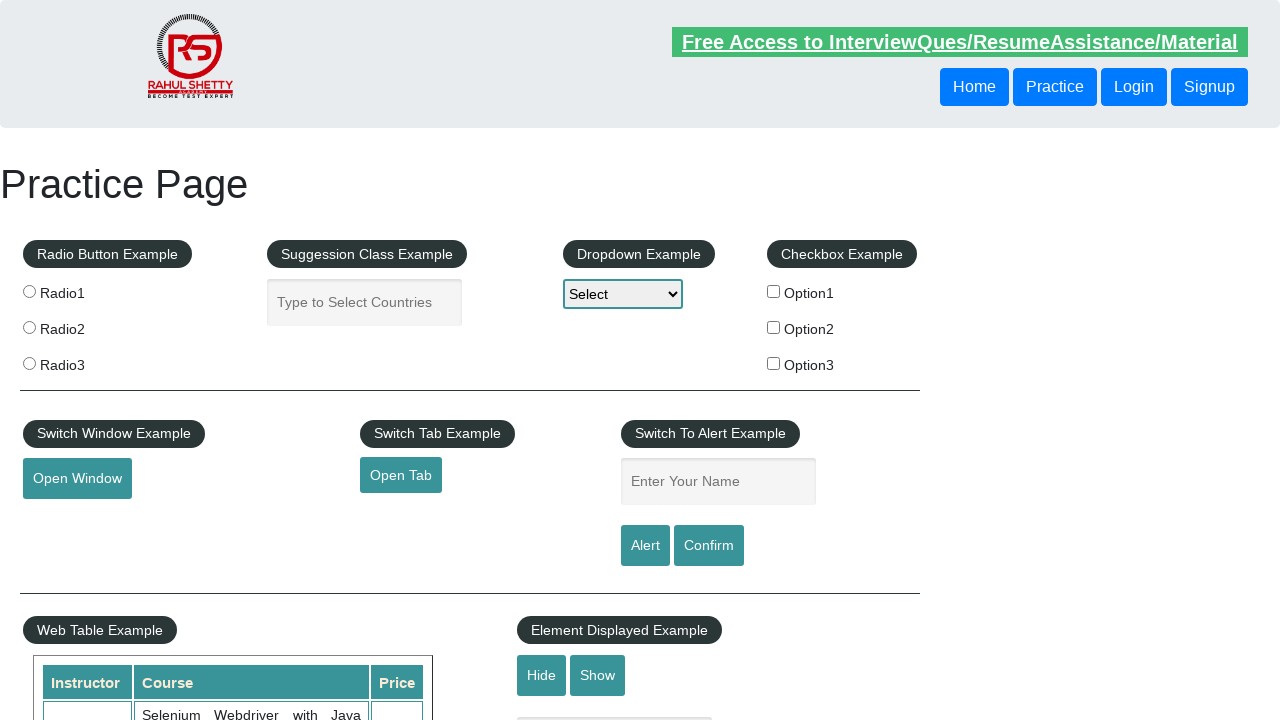

Clicked hide button to hide text element at (542, 675) on #hide-textbox
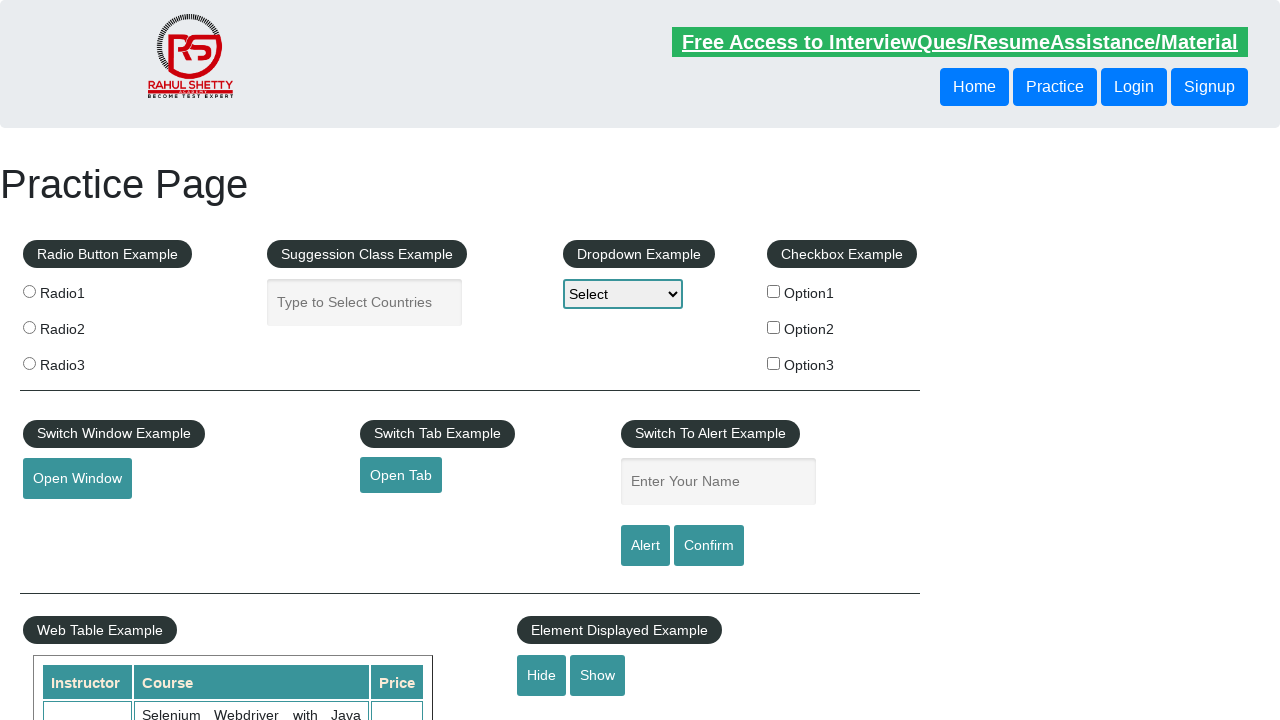

Verified text element is hidden
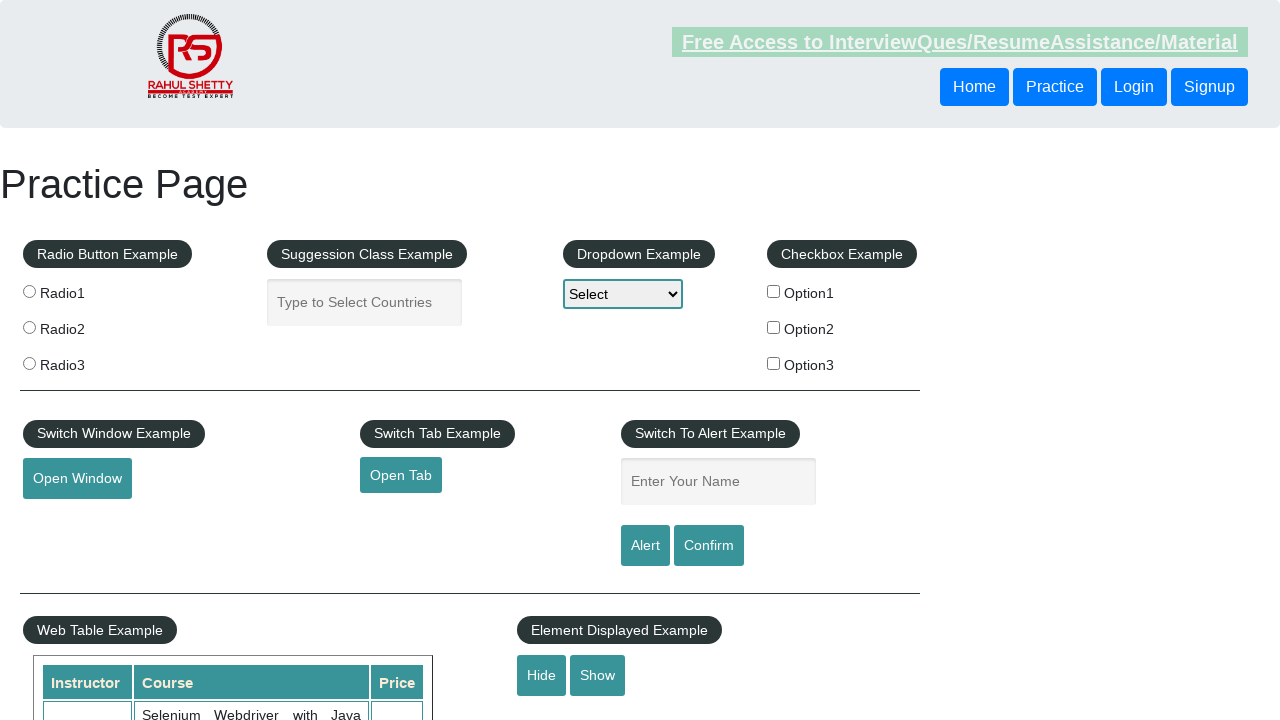

Clicked show button to display text element at (598, 675) on #show-textbox
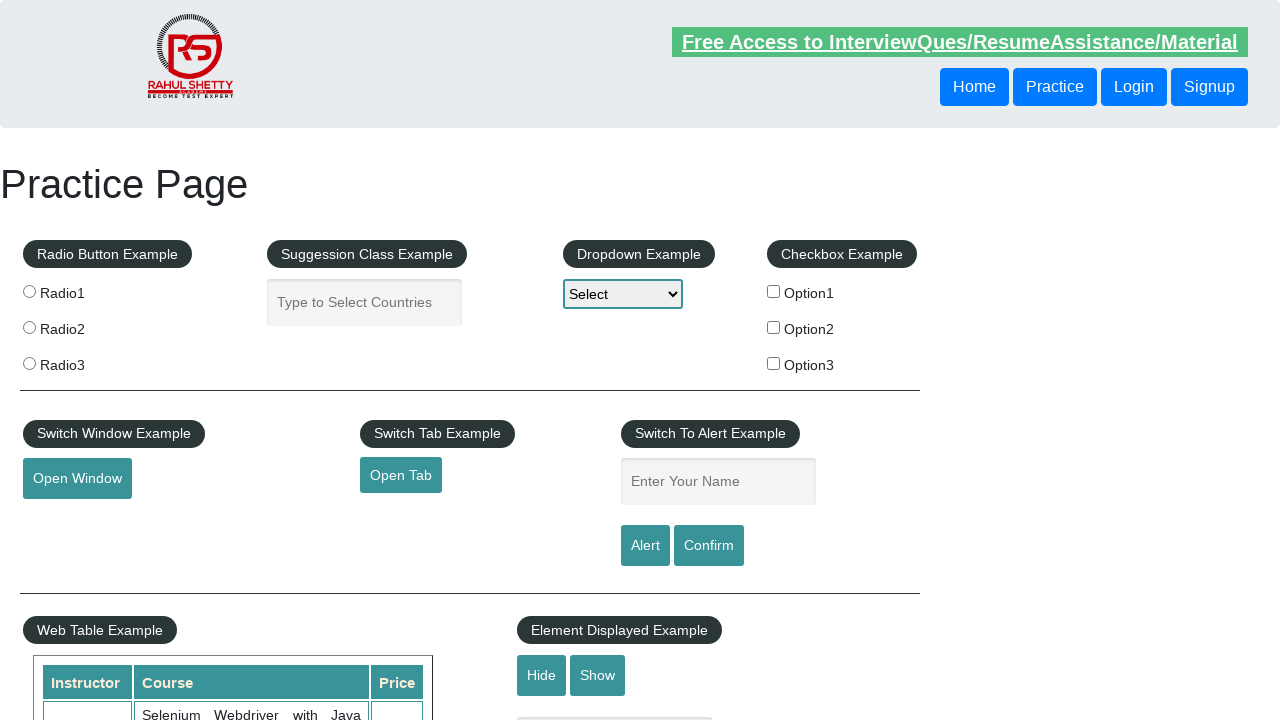

Verified text element is visible again
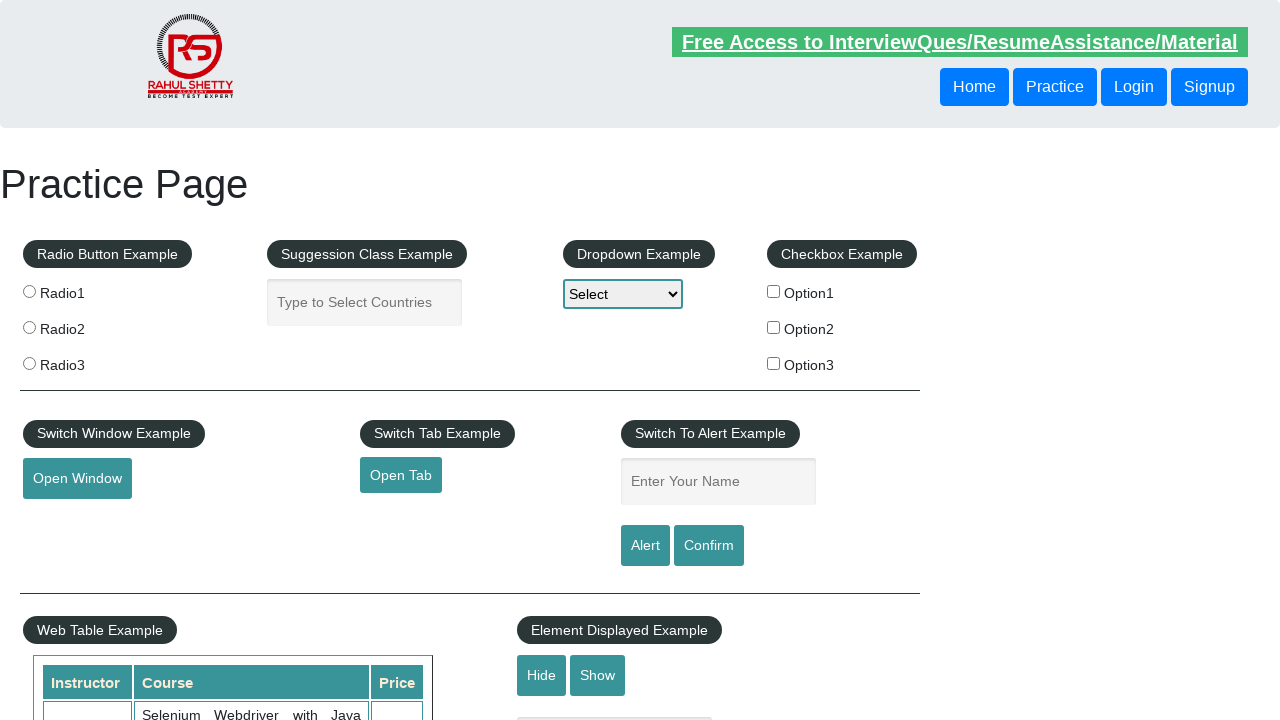

Set up dialog handler to automatically accept confirmation dialogs
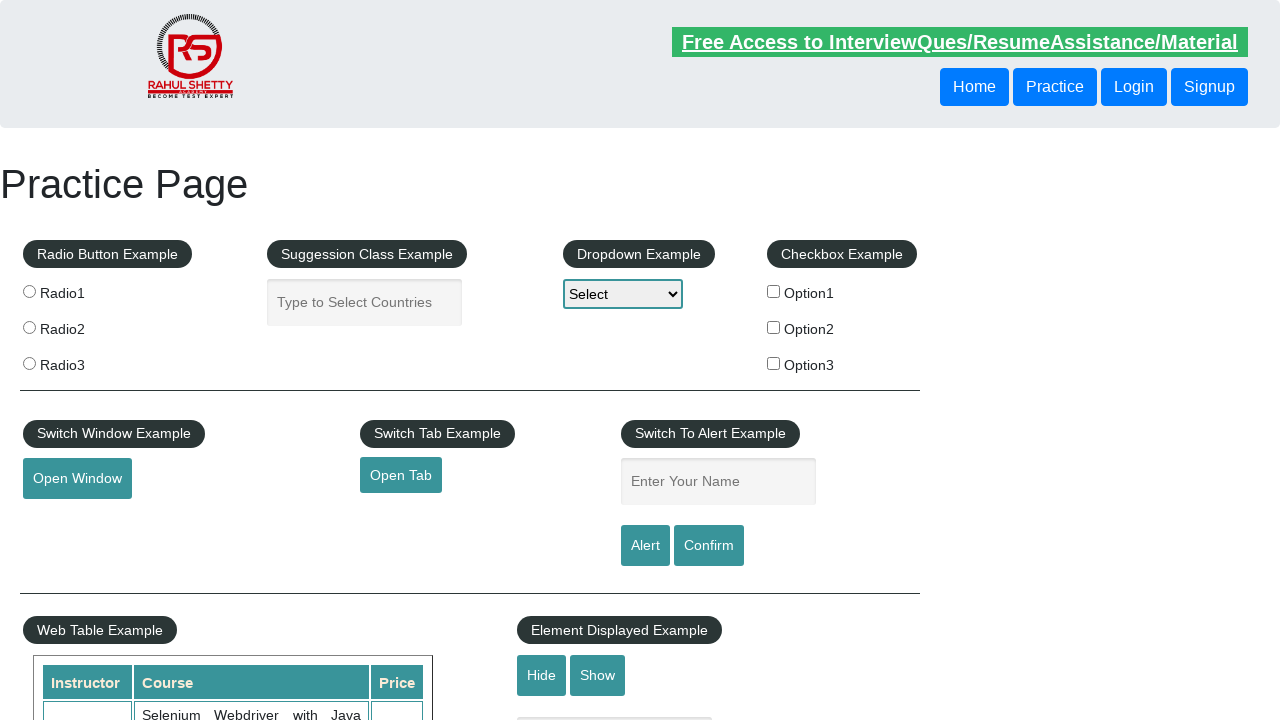

Clicked confirm button which triggered a confirmation dialog at (709, 546) on #confirmbtn
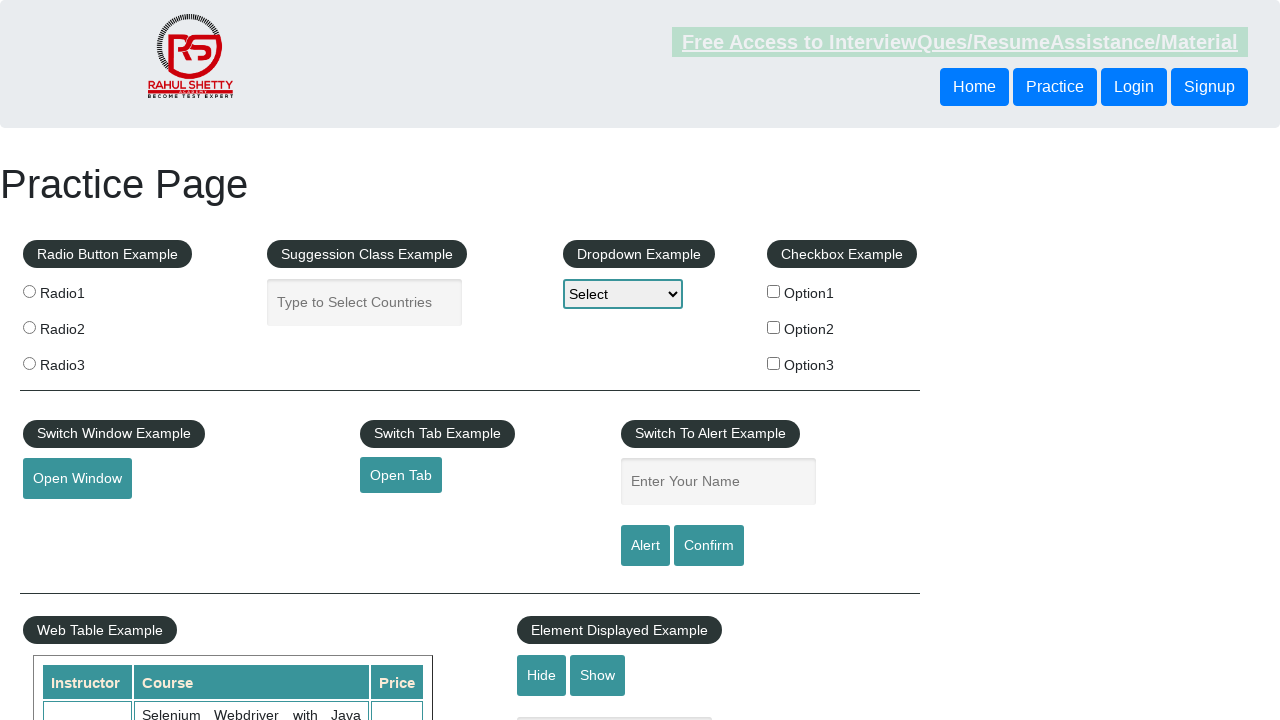

Hovered mouse over the mouse hover element at (83, 361) on #mousehover
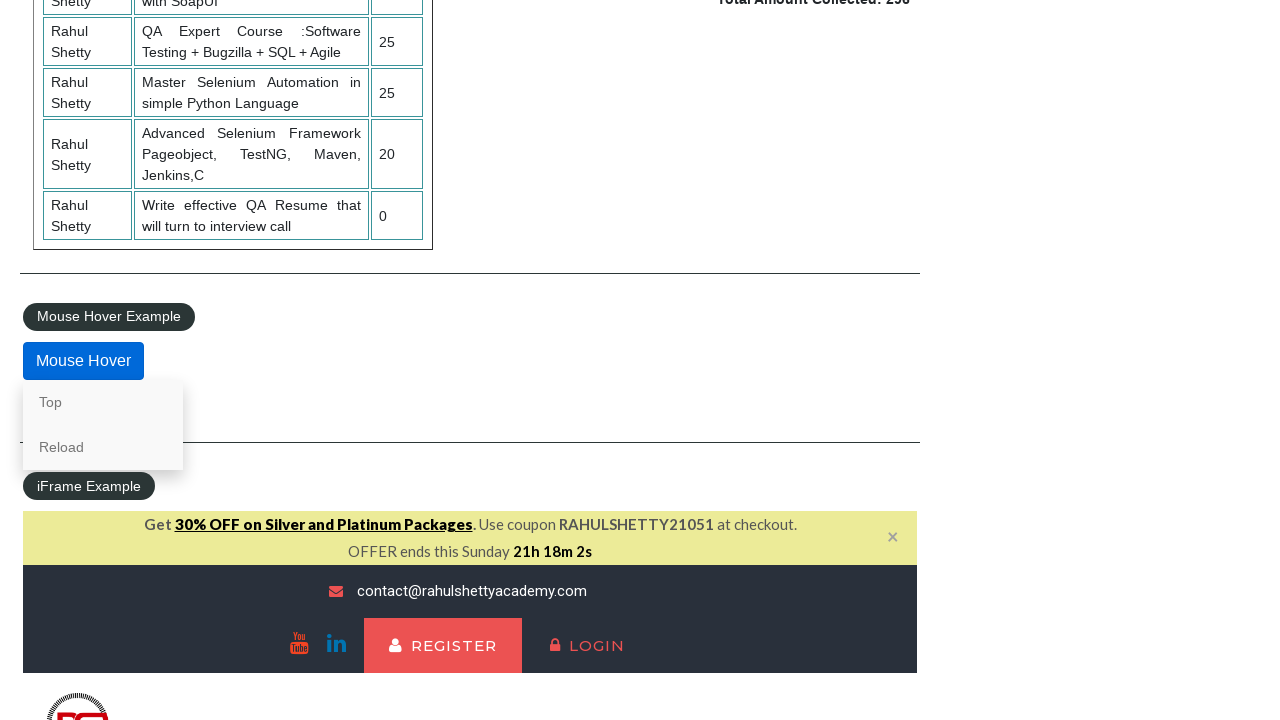

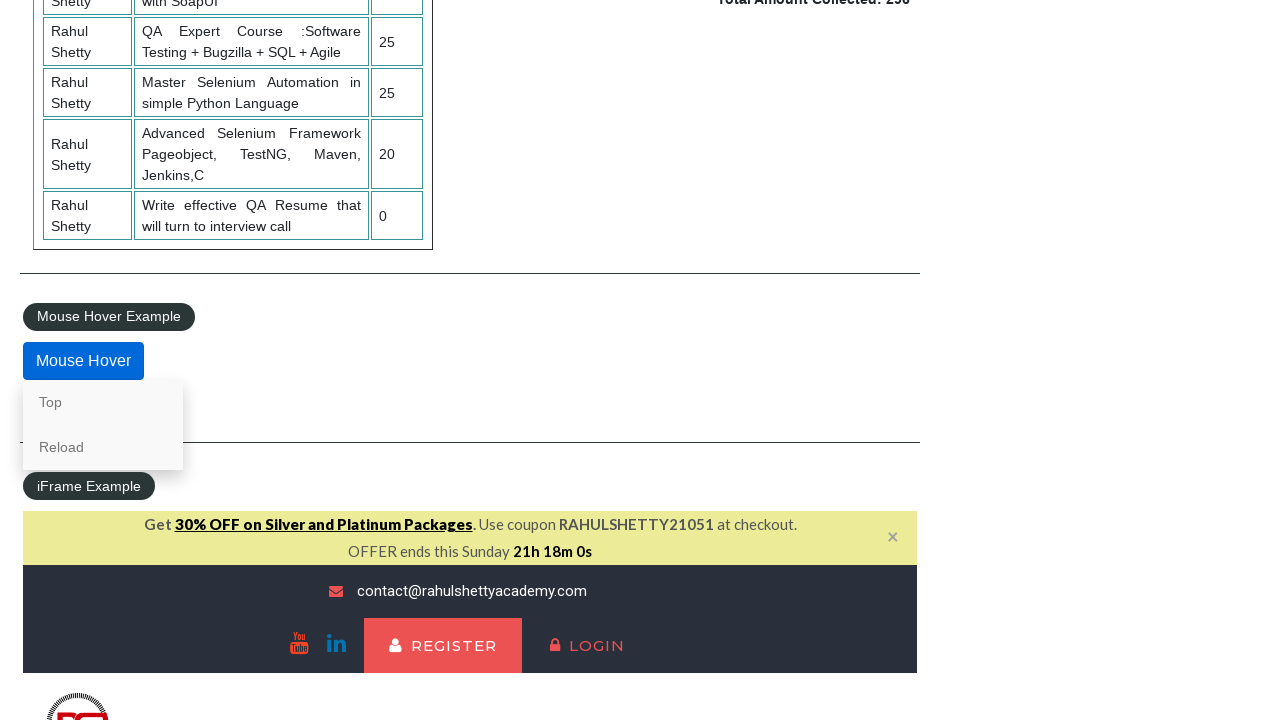